Navigates through the Selenium documentation to the Actions API Wheel section and performs horizontal scrolling on a code example element

Starting URL: https://www.selenium.dev/

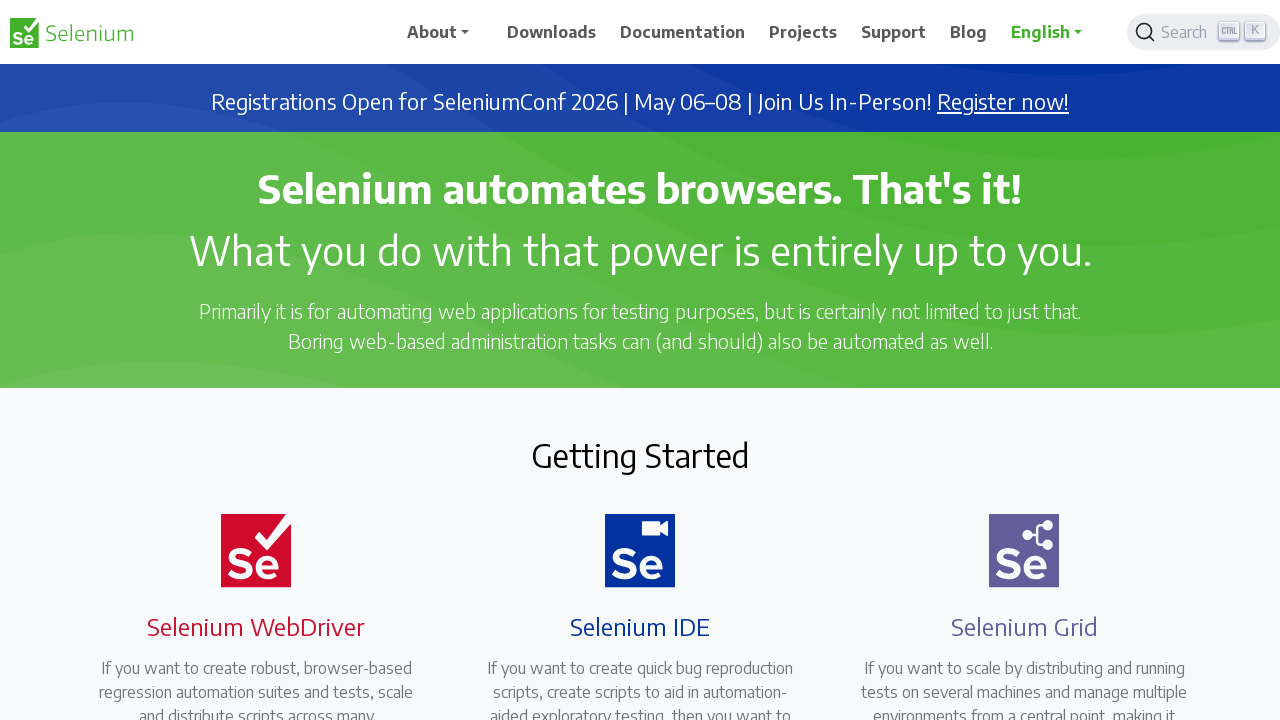

Clicked on Documentation menu at (683, 32) on xpath=//span[text()='Documentation']
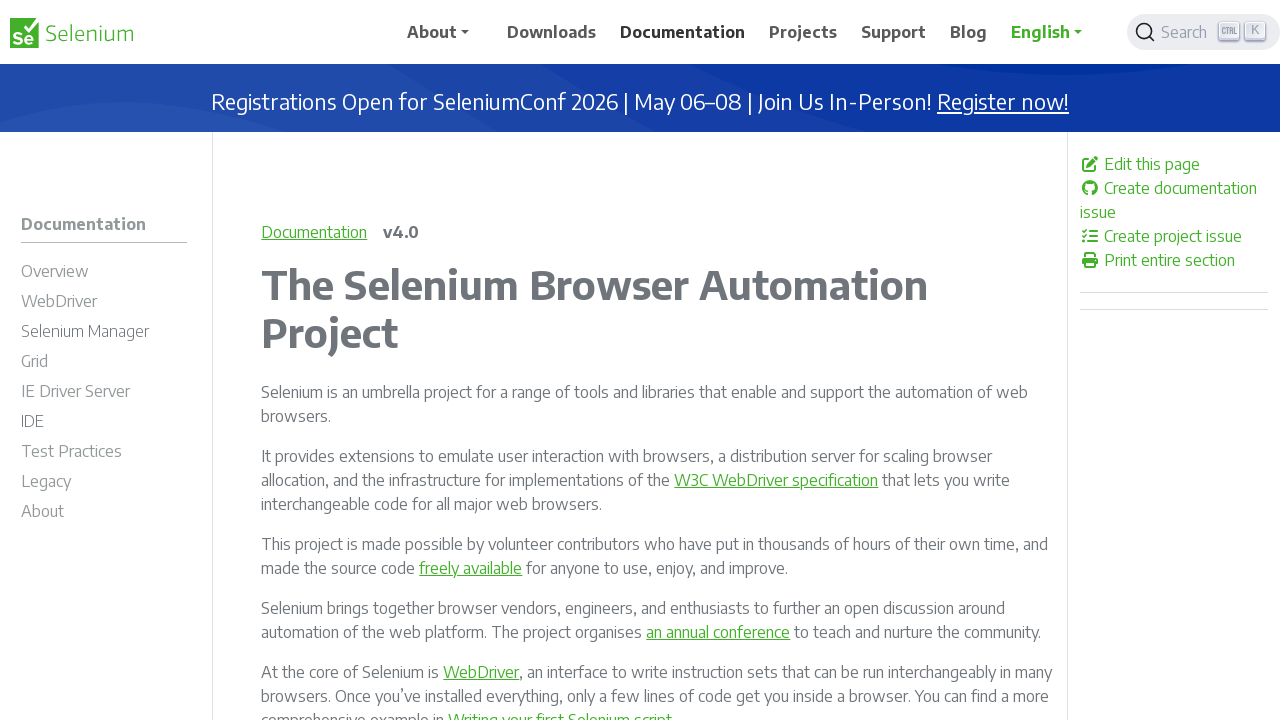

Clicked on WebDriver section at (59, 301) on xpath=//span[text()='WebDriver']
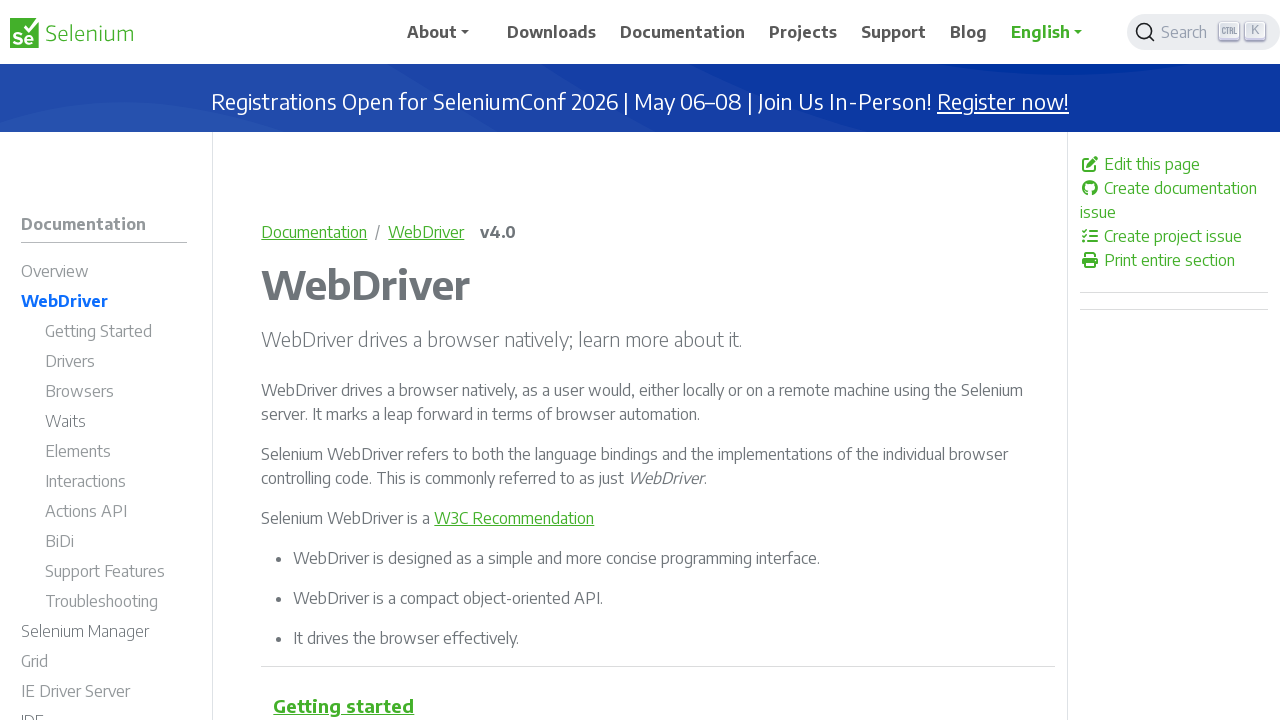

Clicked on Actions API section at (86, 511) on xpath=//span[text()='Actions API']
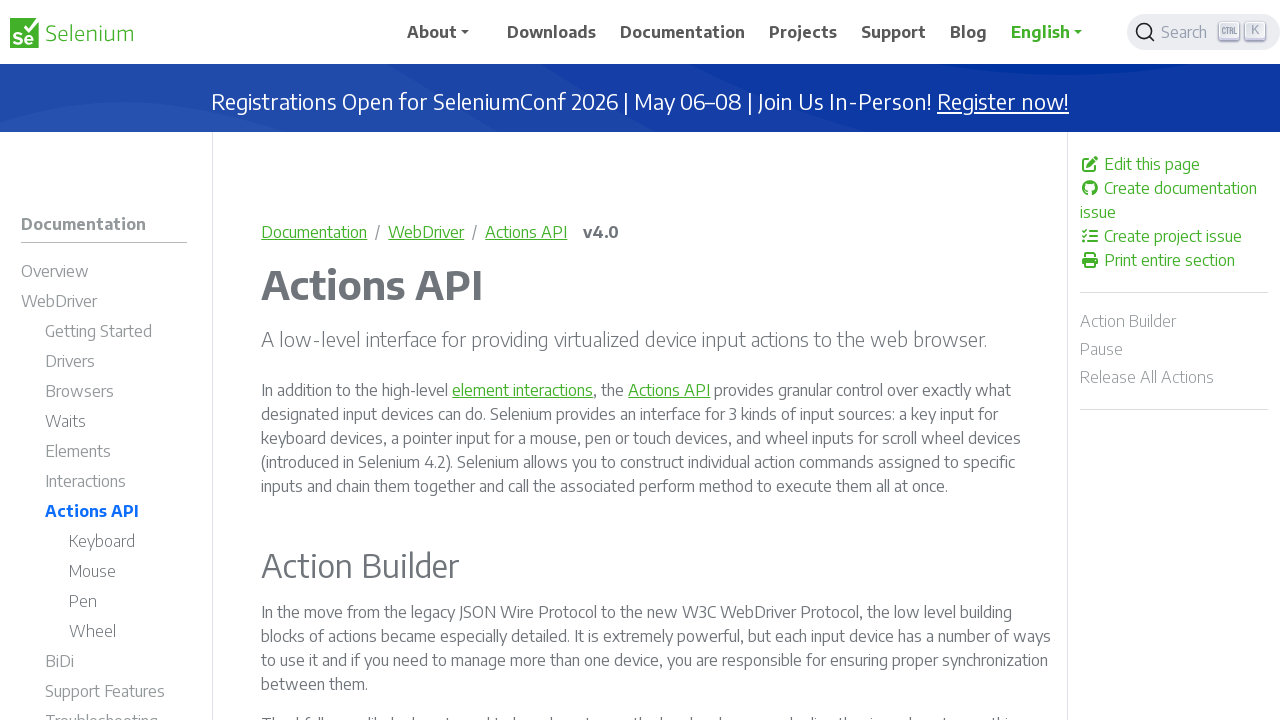

Clicked on Wheel section at (92, 631) on xpath=//span[text()='Wheel']
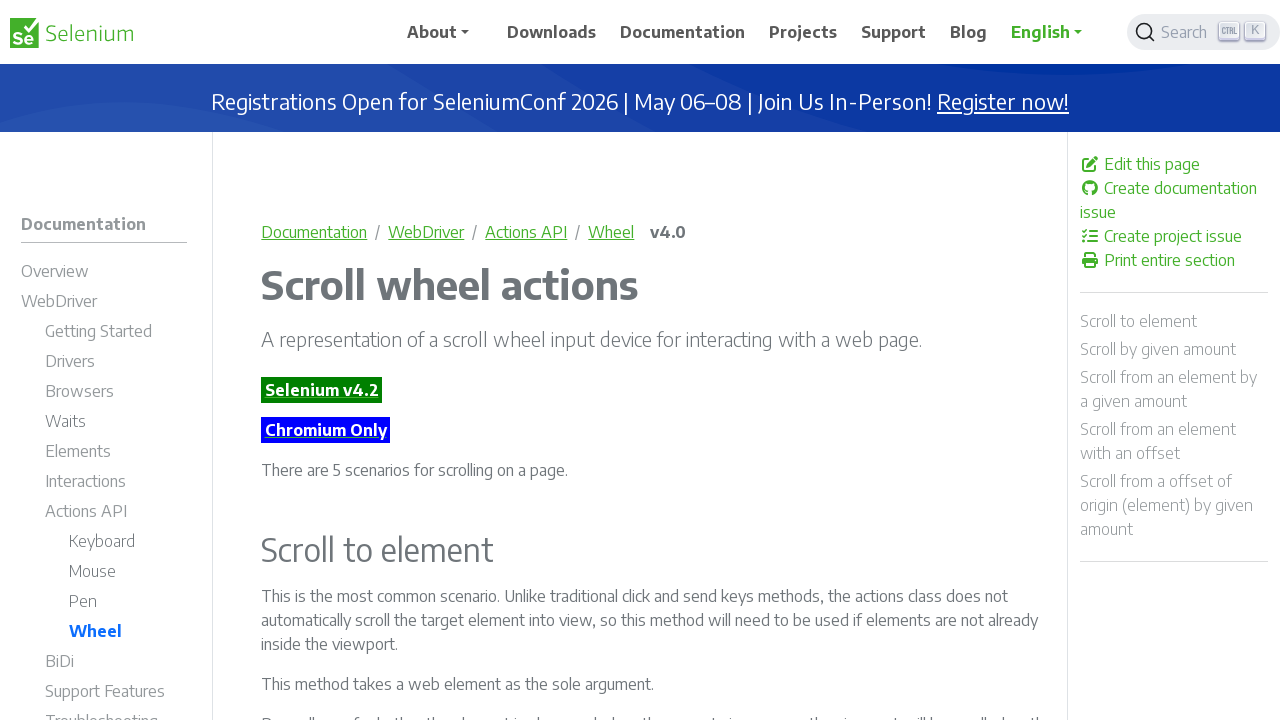

Waited for code example element to be visible
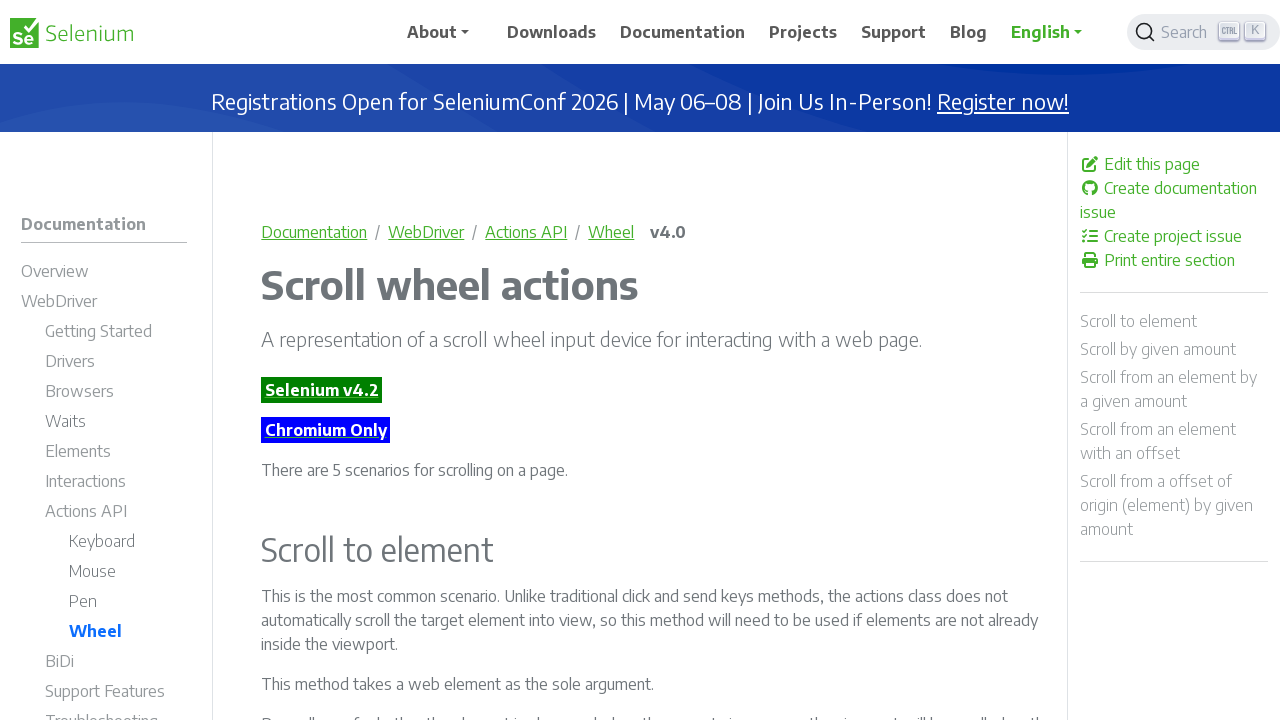

Scrolled code example element into view
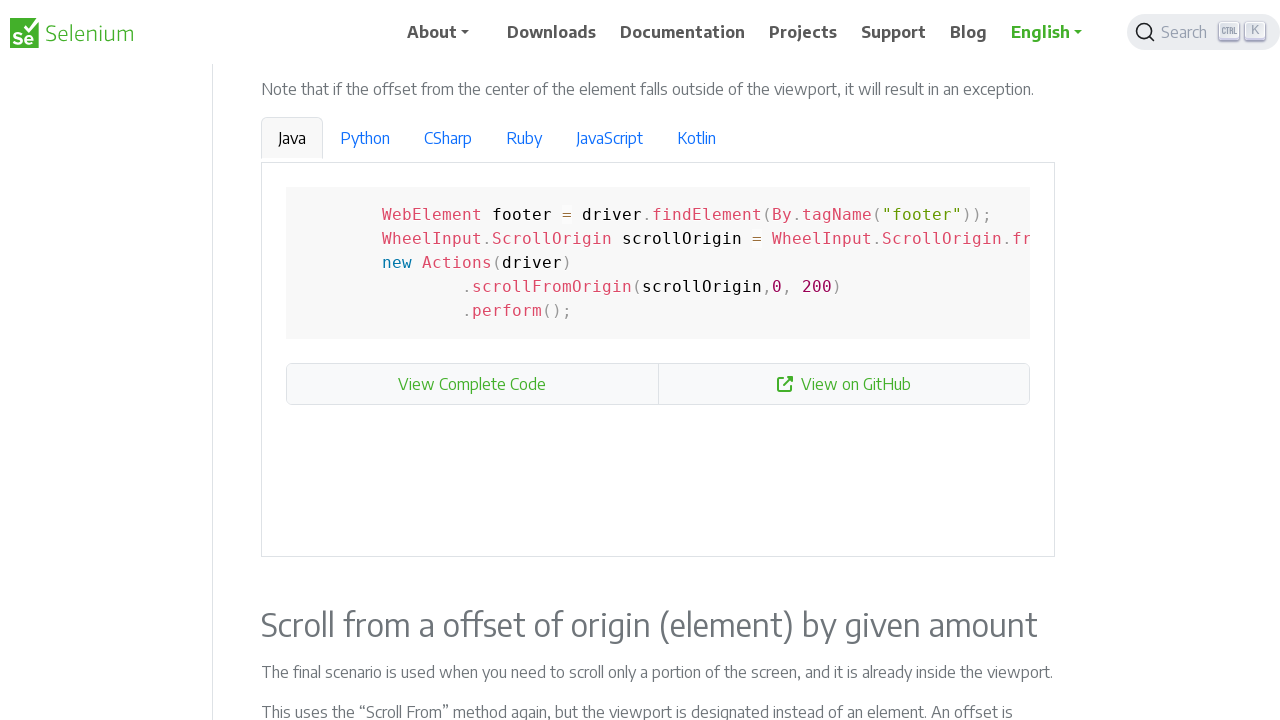

Performed horizontal scroll on code example element using mouse wheel
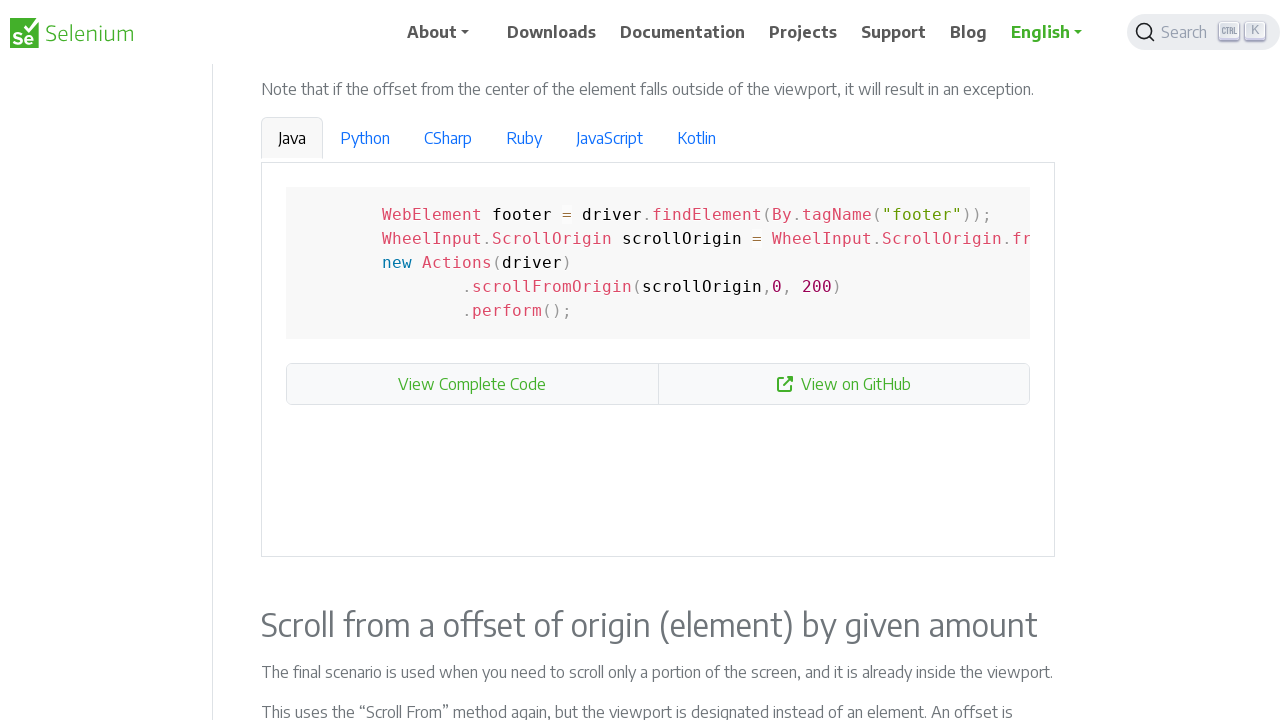

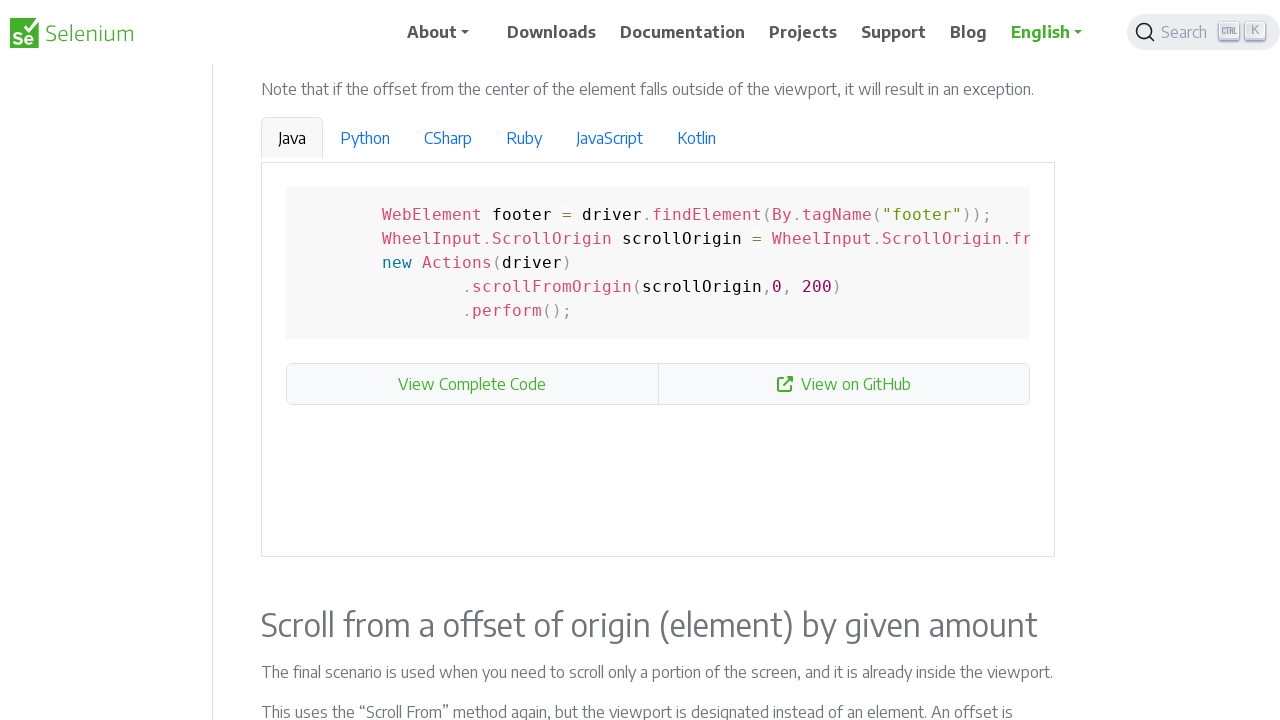